Tests the cookies demo page by navigating to it and clicking the refresh cookies button to verify cookie functionality

Starting URL: https://bonigarcia.dev/selenium-webdriver-java/cookies.html

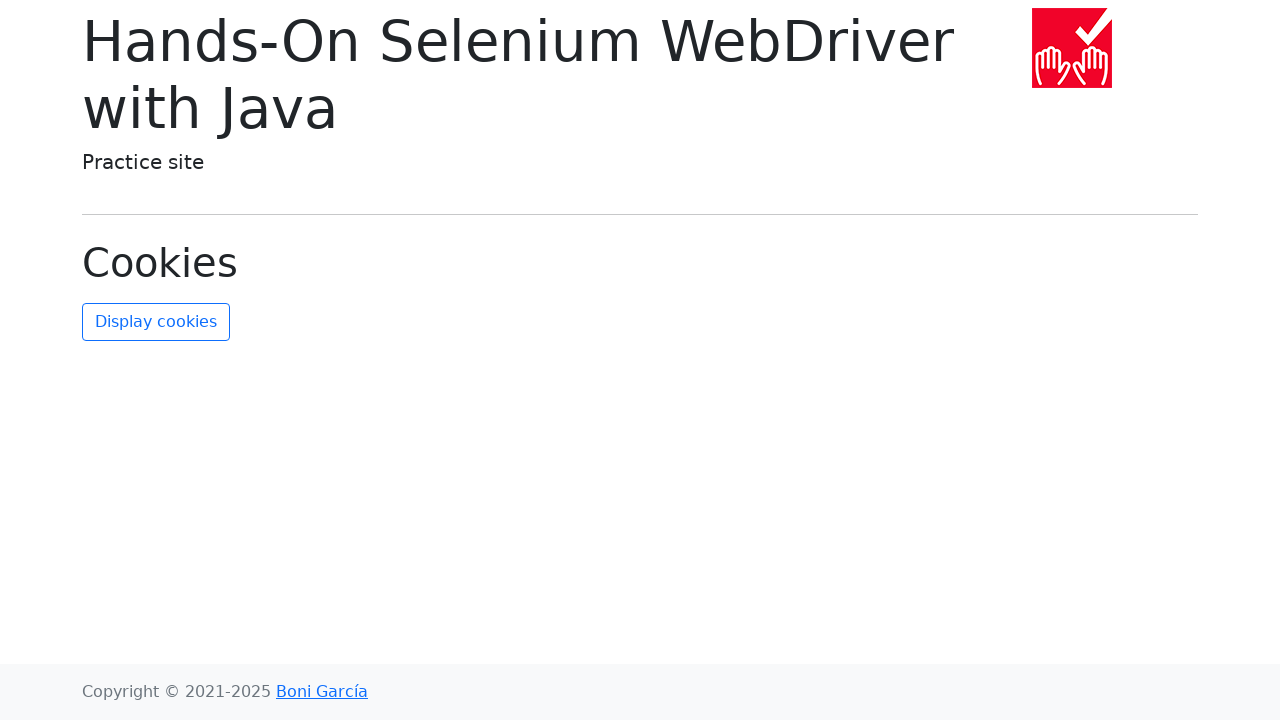

Navigated to cookies demo page
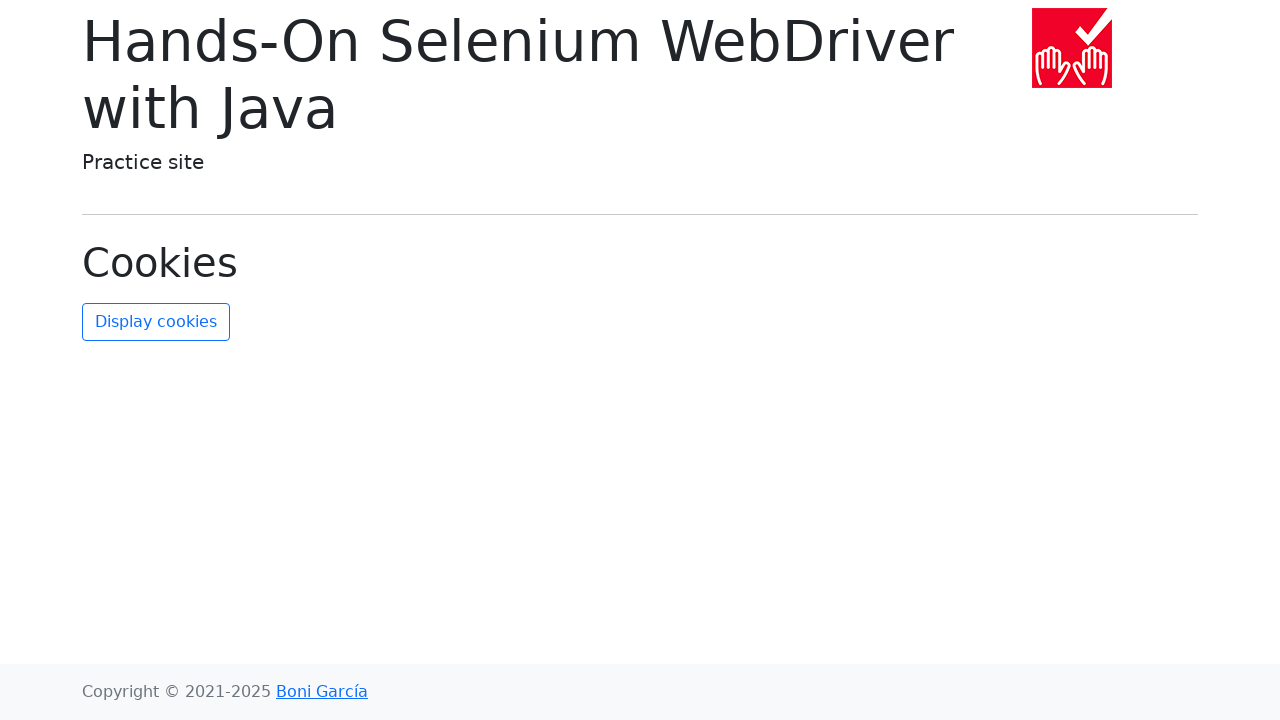

Refresh cookies button is visible
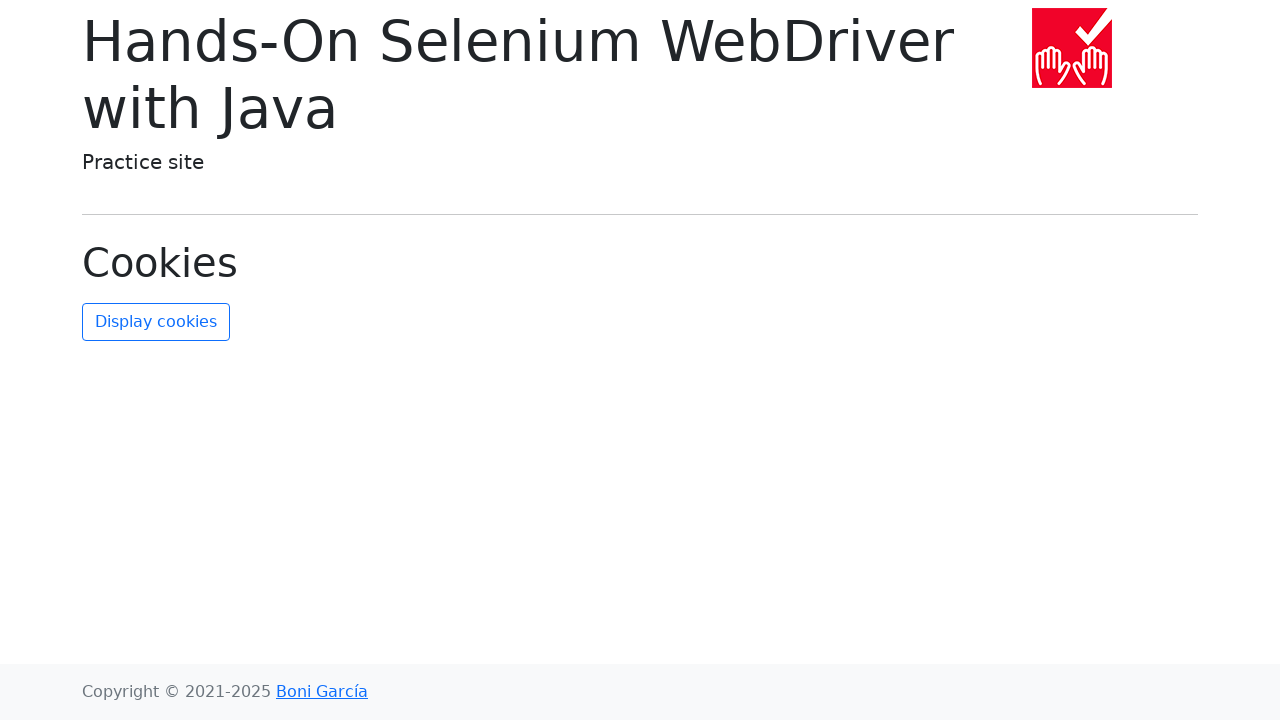

Clicked refresh cookies button at (156, 322) on #refresh-cookies
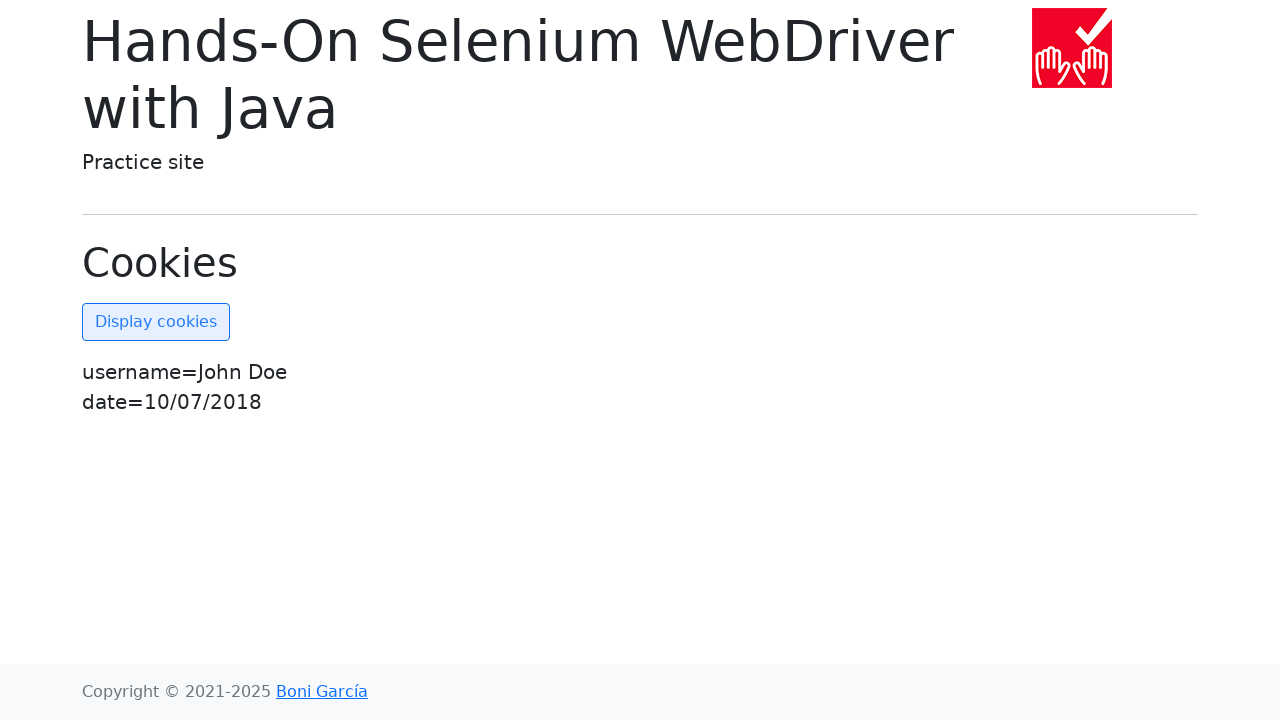

Waited for page update after refresh
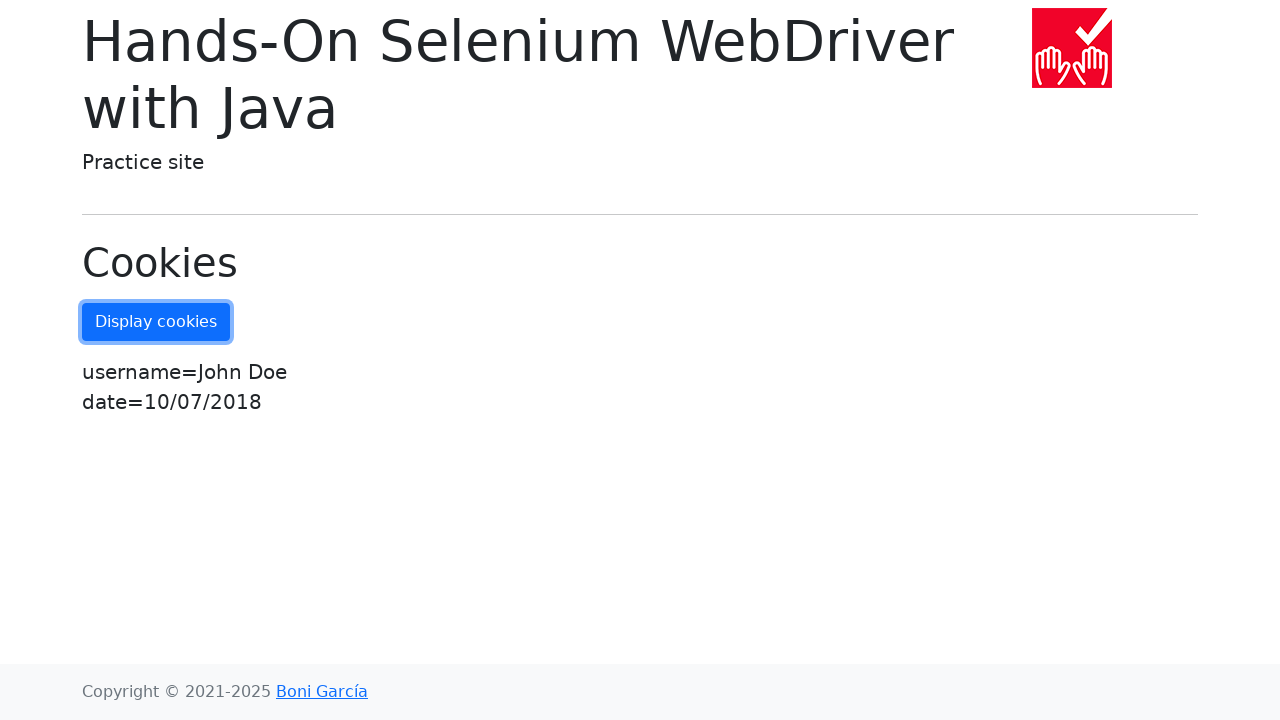

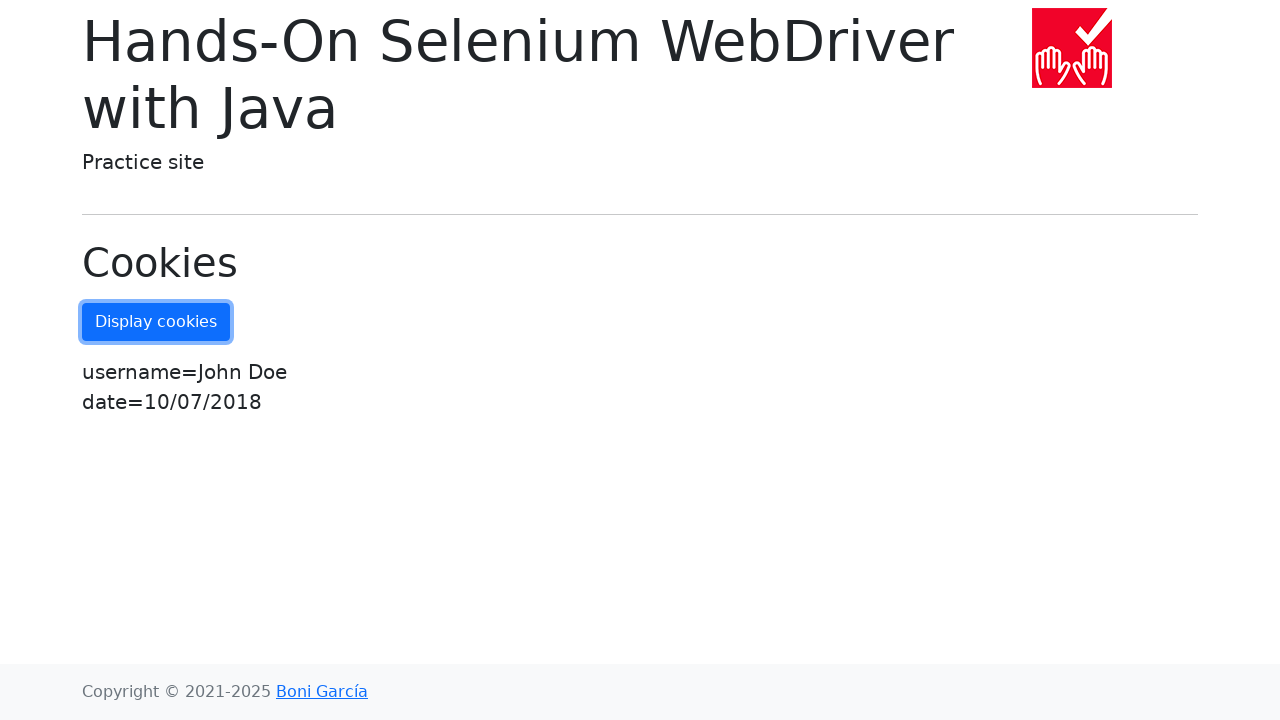